Tests navigation on VWO website by clicking on a "free trial" link using partial link text matching, then navigating back to the previous page.

Starting URL: https://app.vwo.com

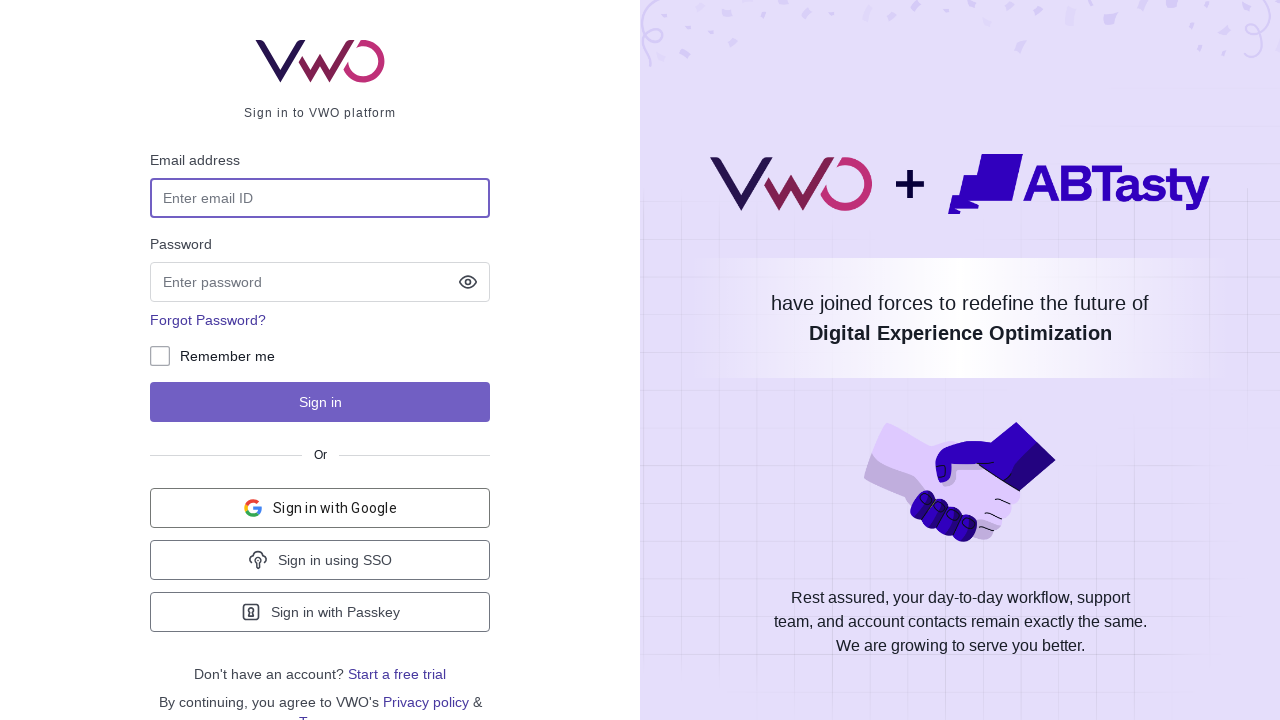

Clicked on 'free trial' link at (397, 674) on a:has-text('free trial')
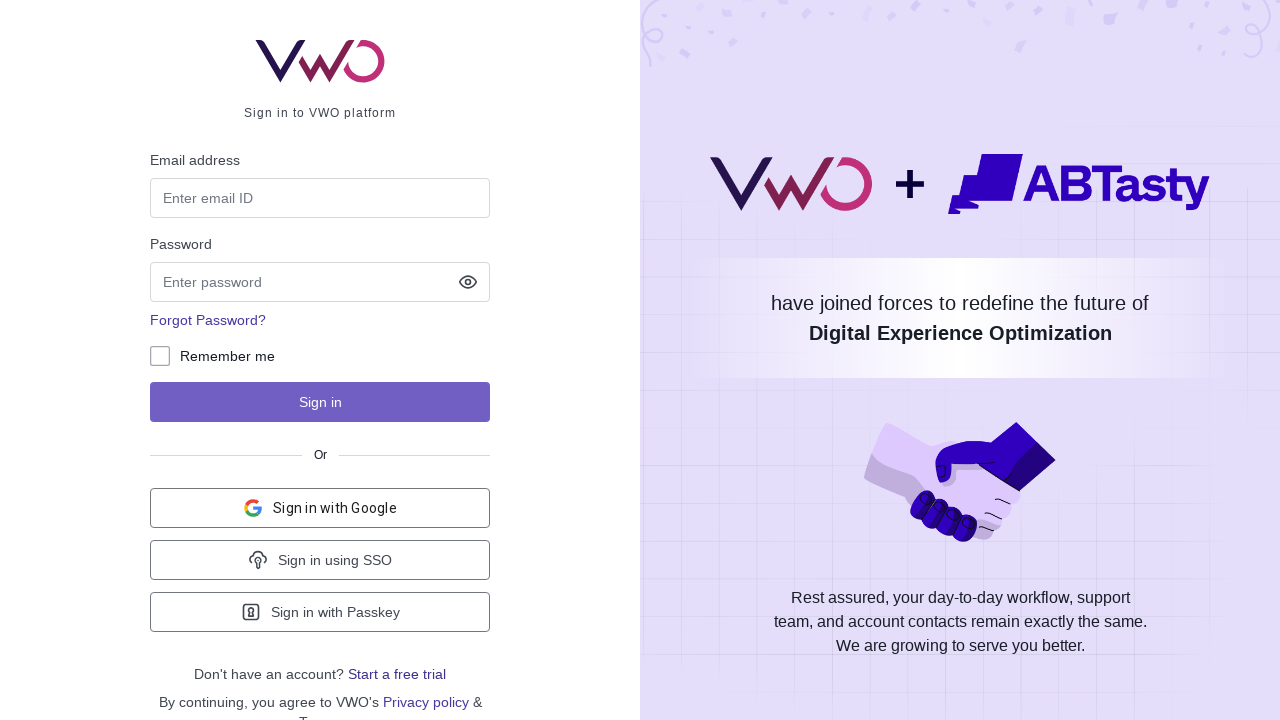

Waited for new page to load (networkidle)
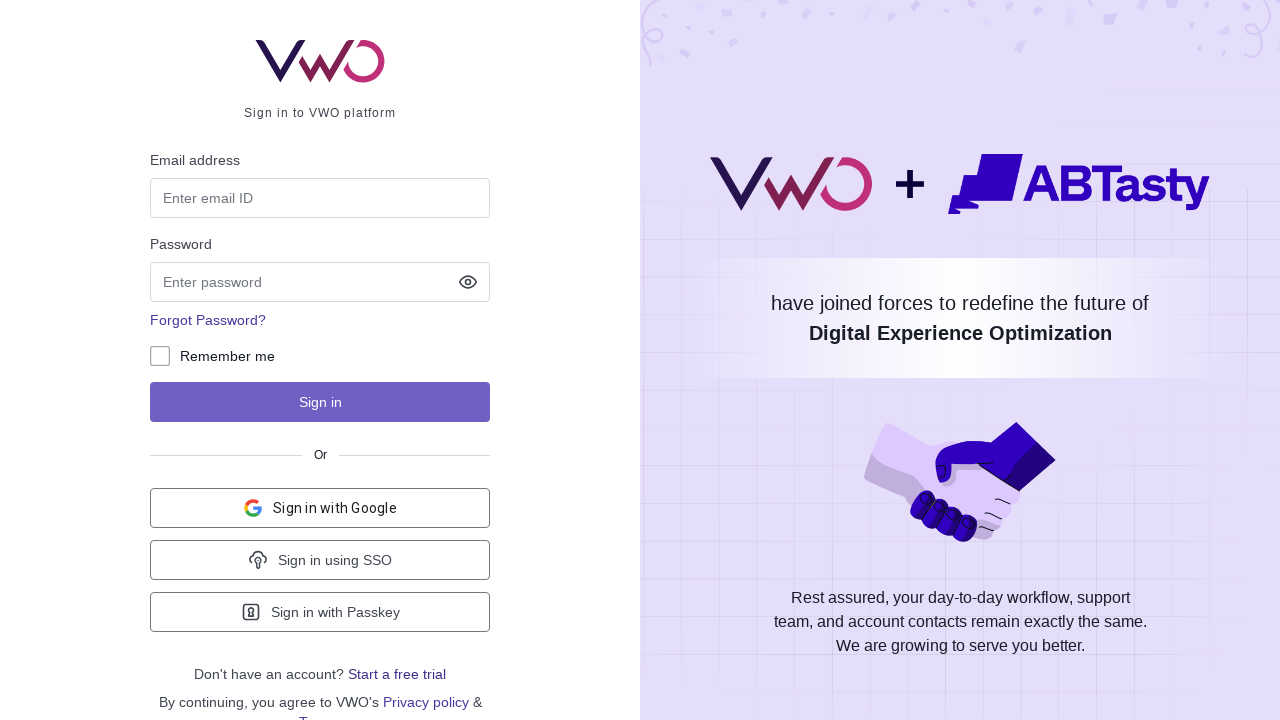

Navigated back to previous page
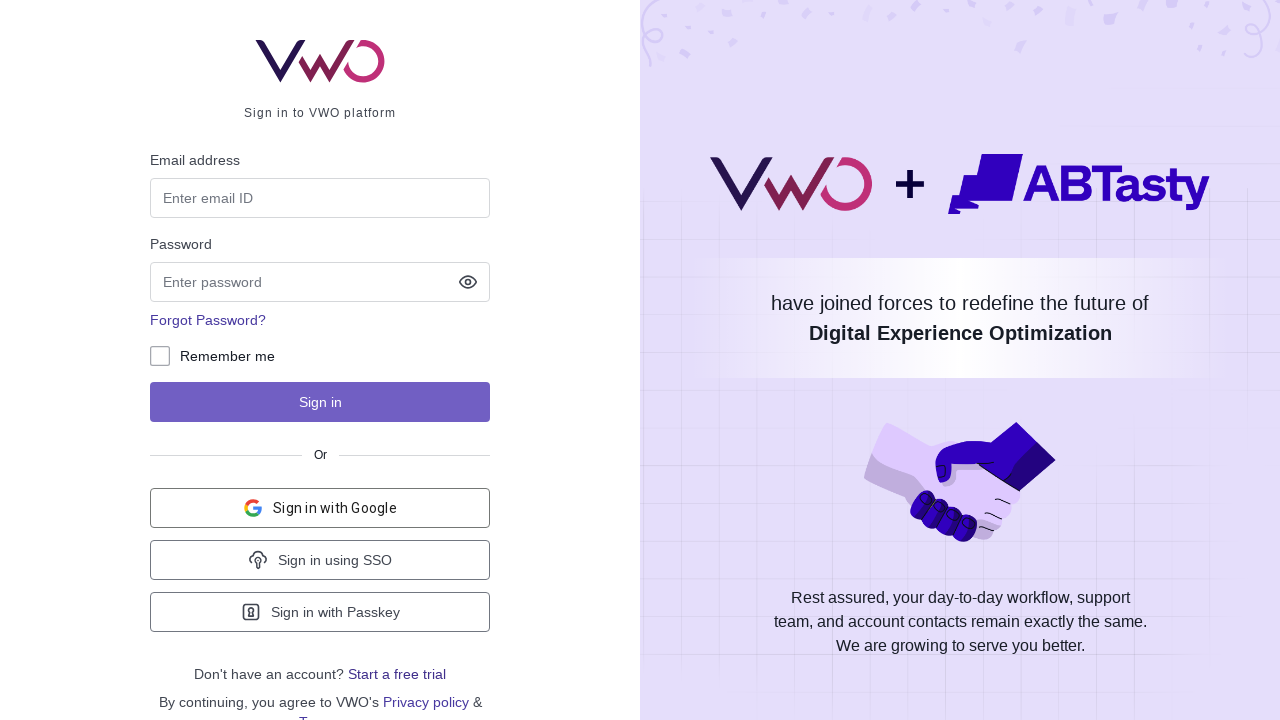

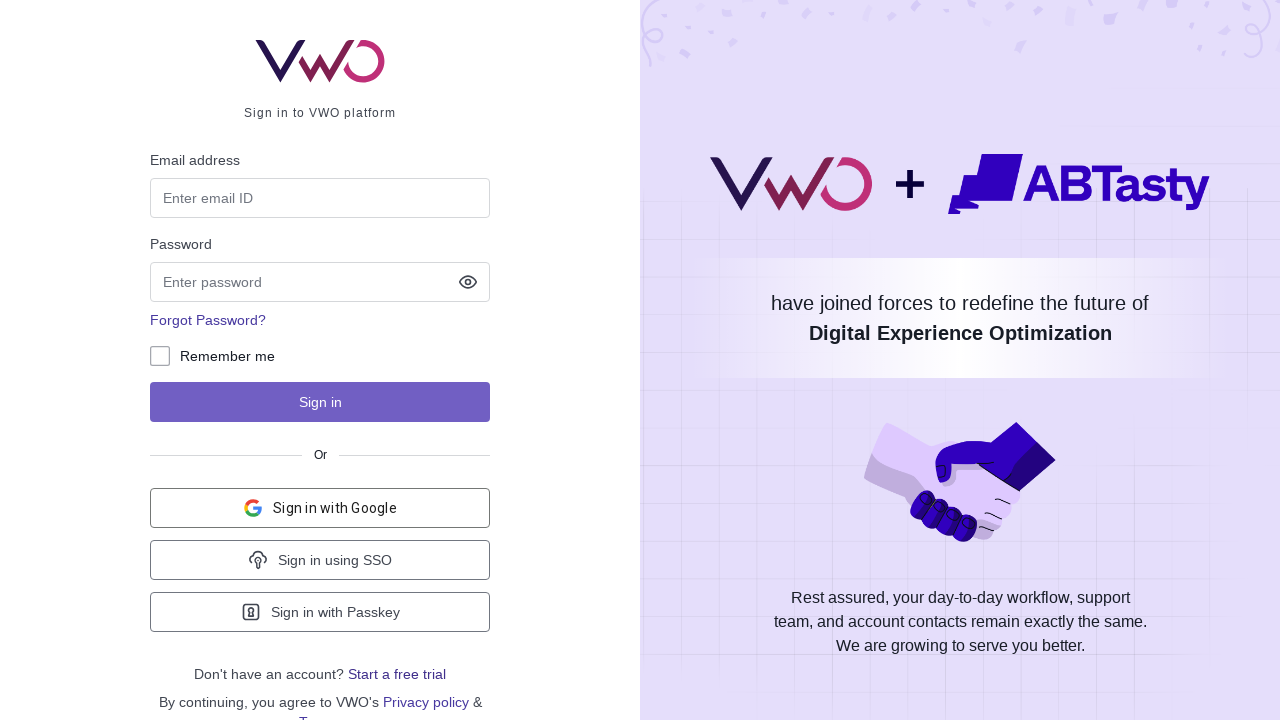